Scrolls to bring a footer element (Online Banking Service Agreement link) into view

Starting URL: https://www.bankofamerica.com/

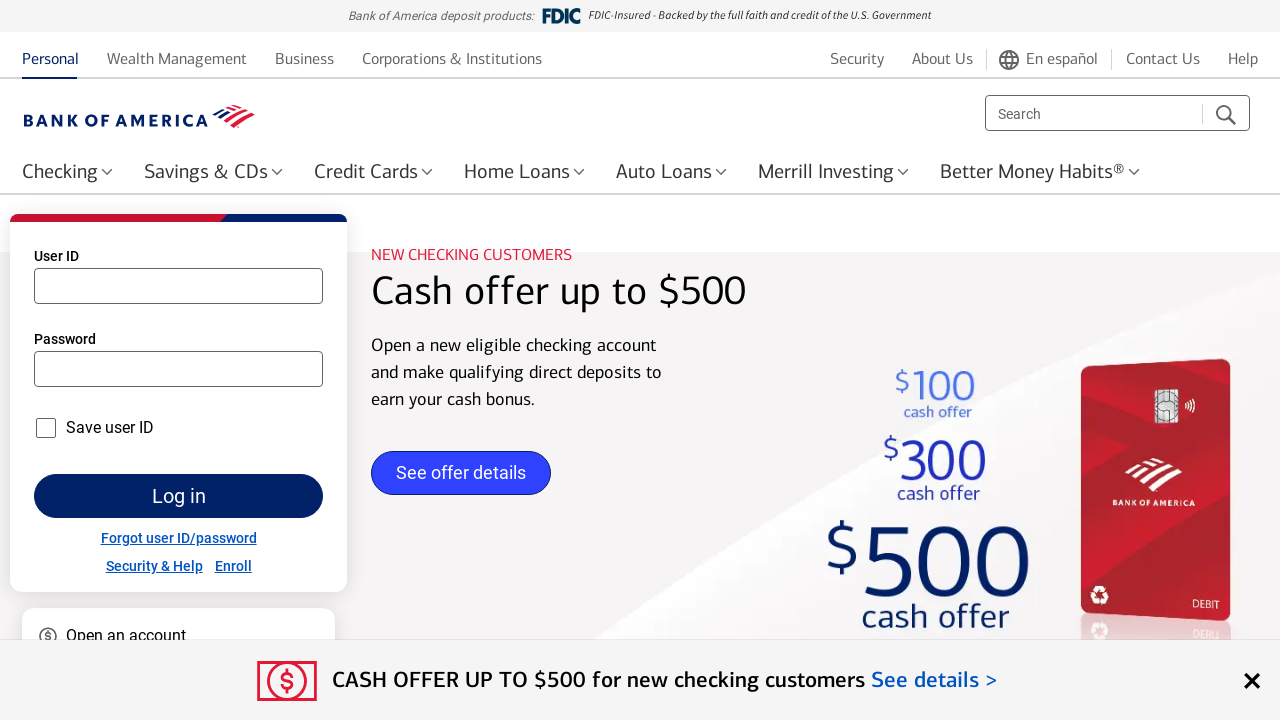

Scrolled to bring Online Banking Service Agreement footer link into view
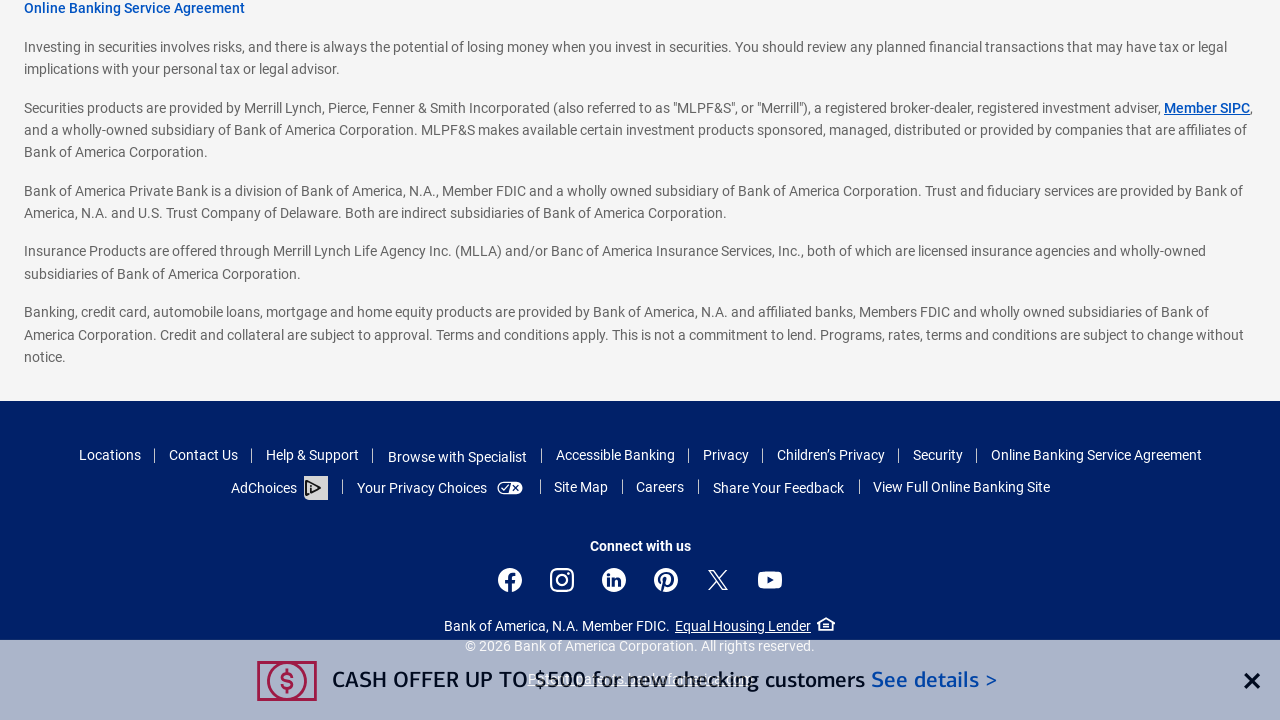

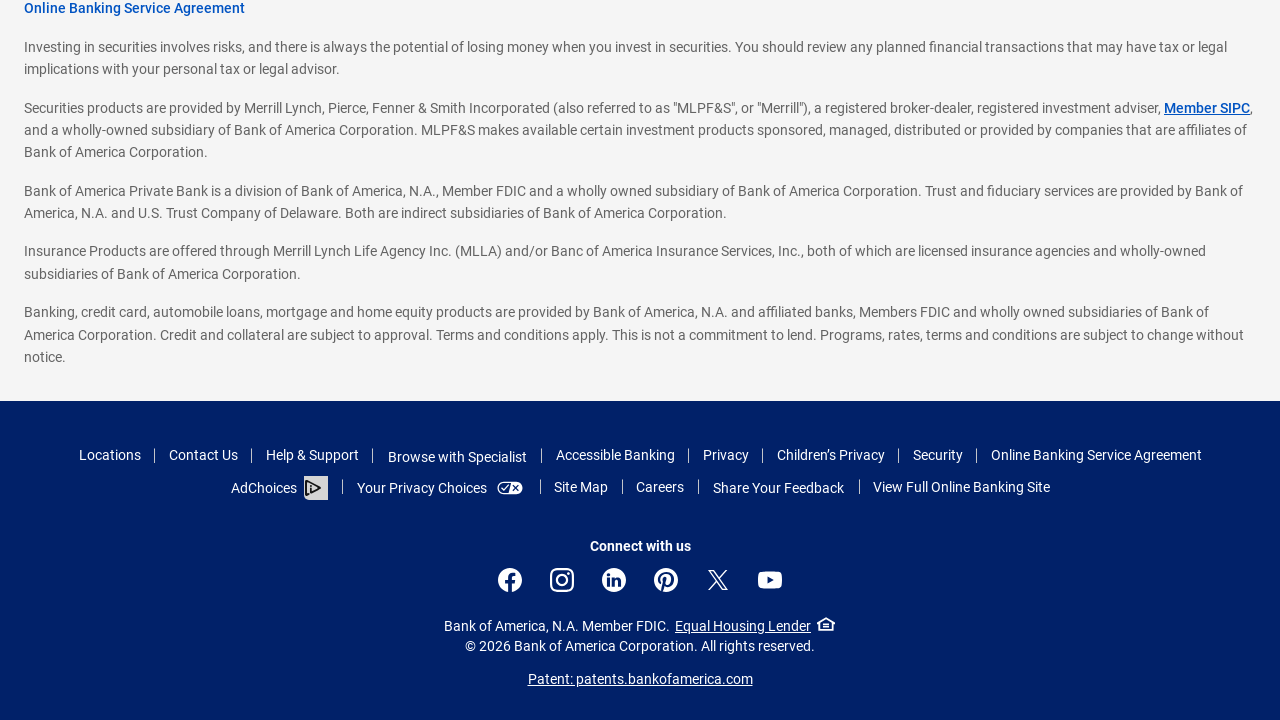